Navigates to the Drawing in canvas page and verifies the page loaded correctly

Starting URL: https://bonigarcia.dev/selenium-webdriver-java/

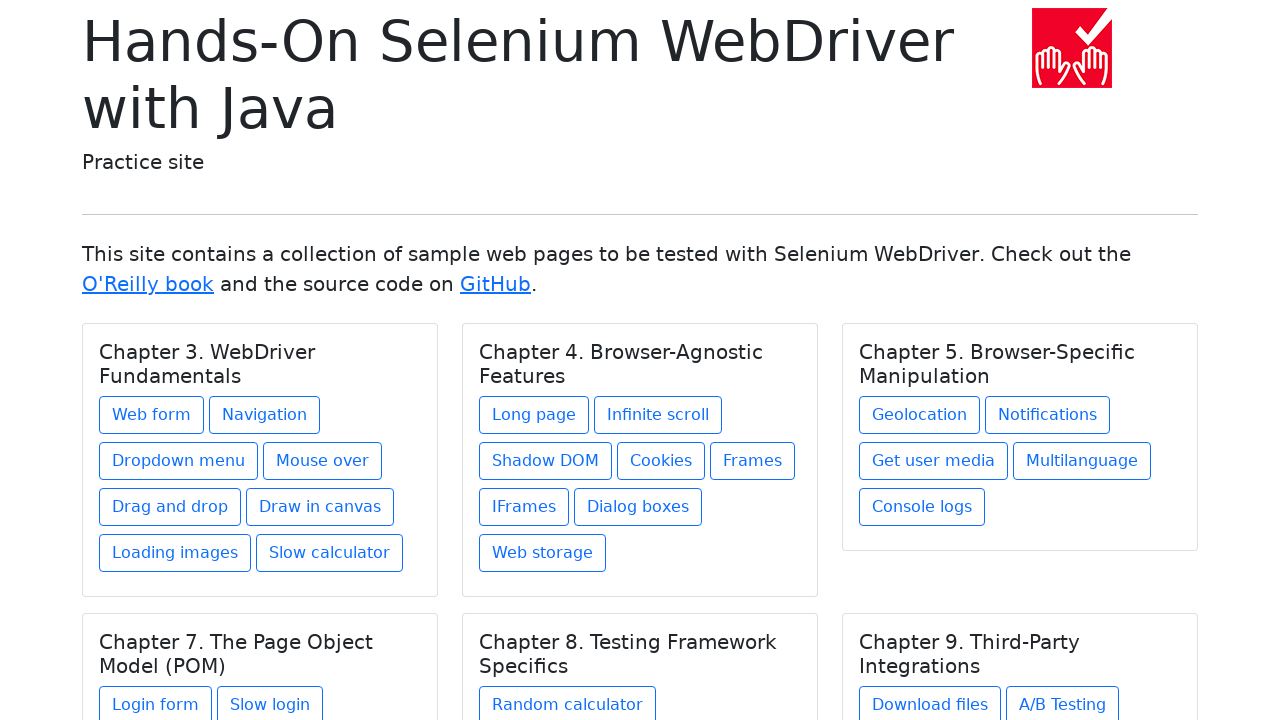

Clicked on Drawing in canvas link under Chapter 3 at (320, 507) on xpath=//h5[text() = 'Chapter 3. WebDriver Fundamentals']/../a[@href = 'draw-in-c
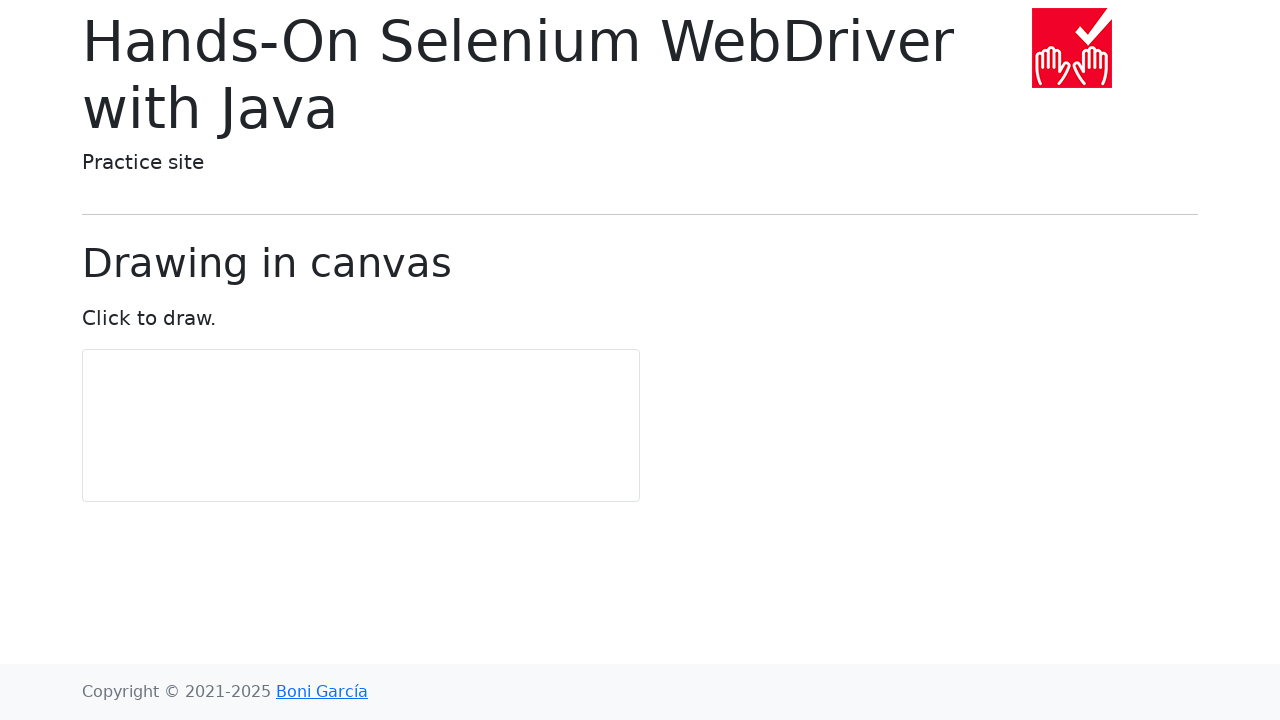

Drawing in canvas page loaded successfully with display-6 heading visible
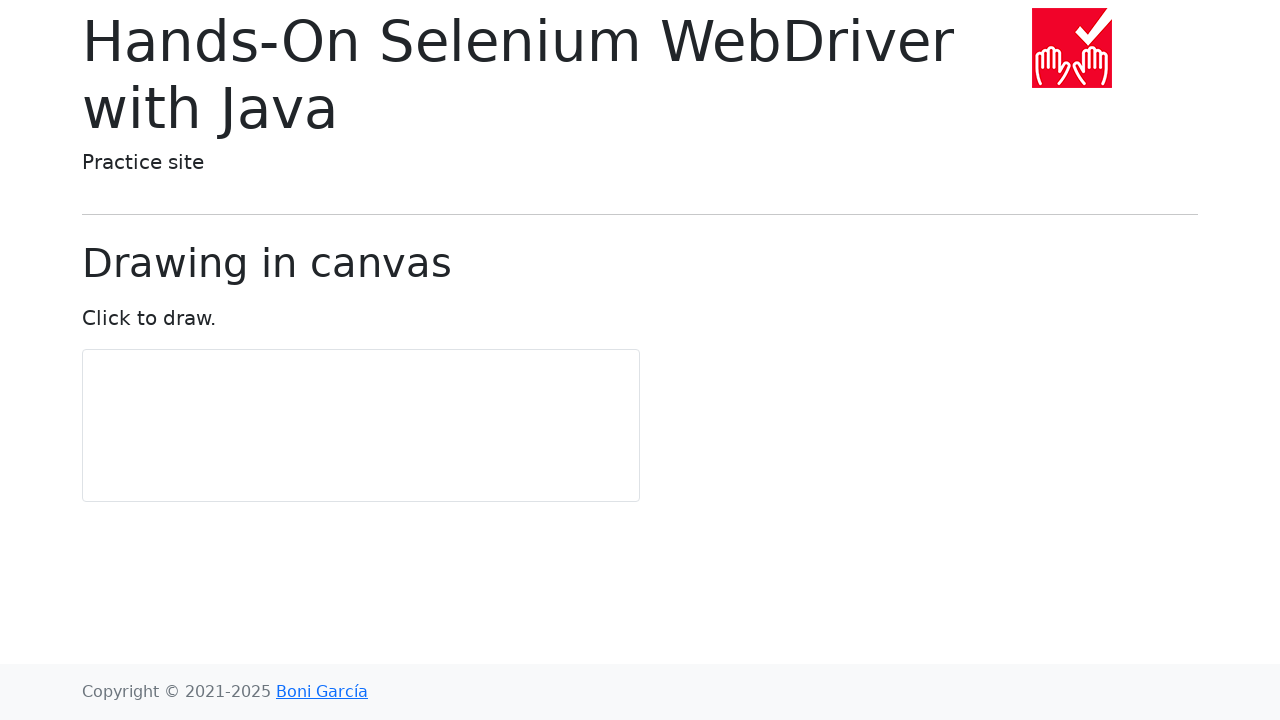

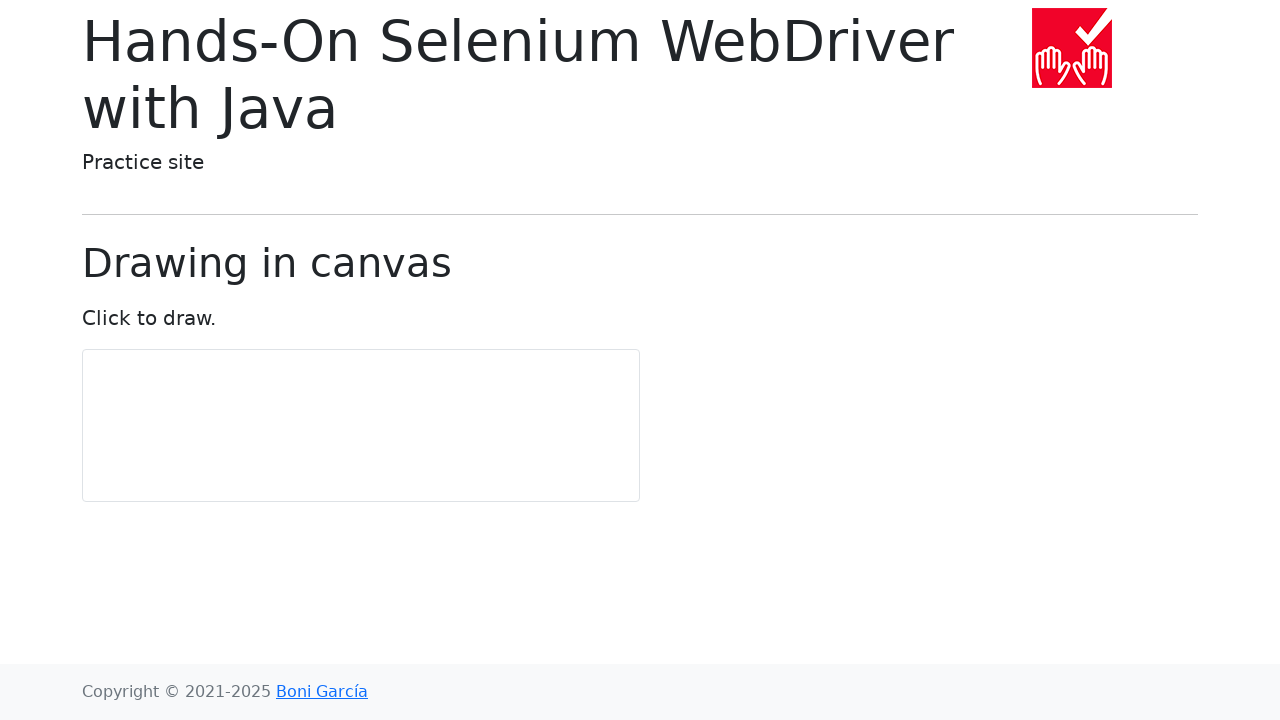